Tests that the counter displays the current number of todo items as items are added.

Starting URL: https://demo.playwright.dev/todomvc

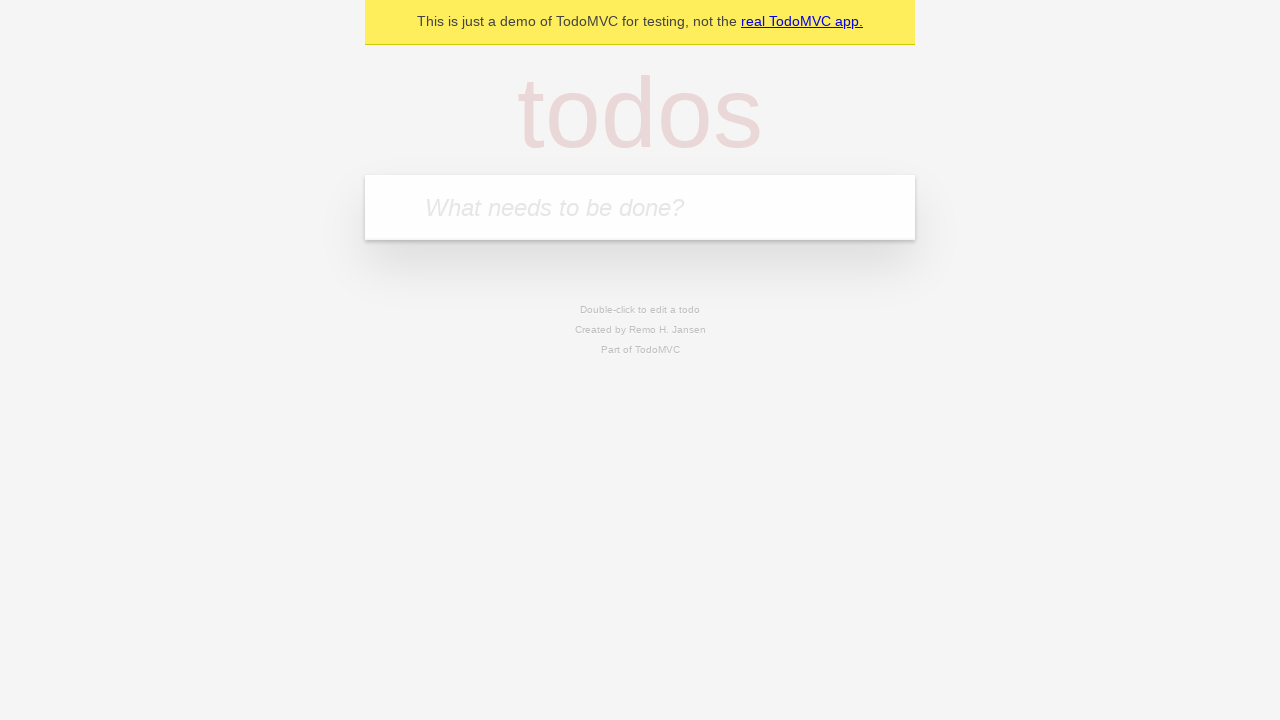

Located the 'What needs to be done?' input field
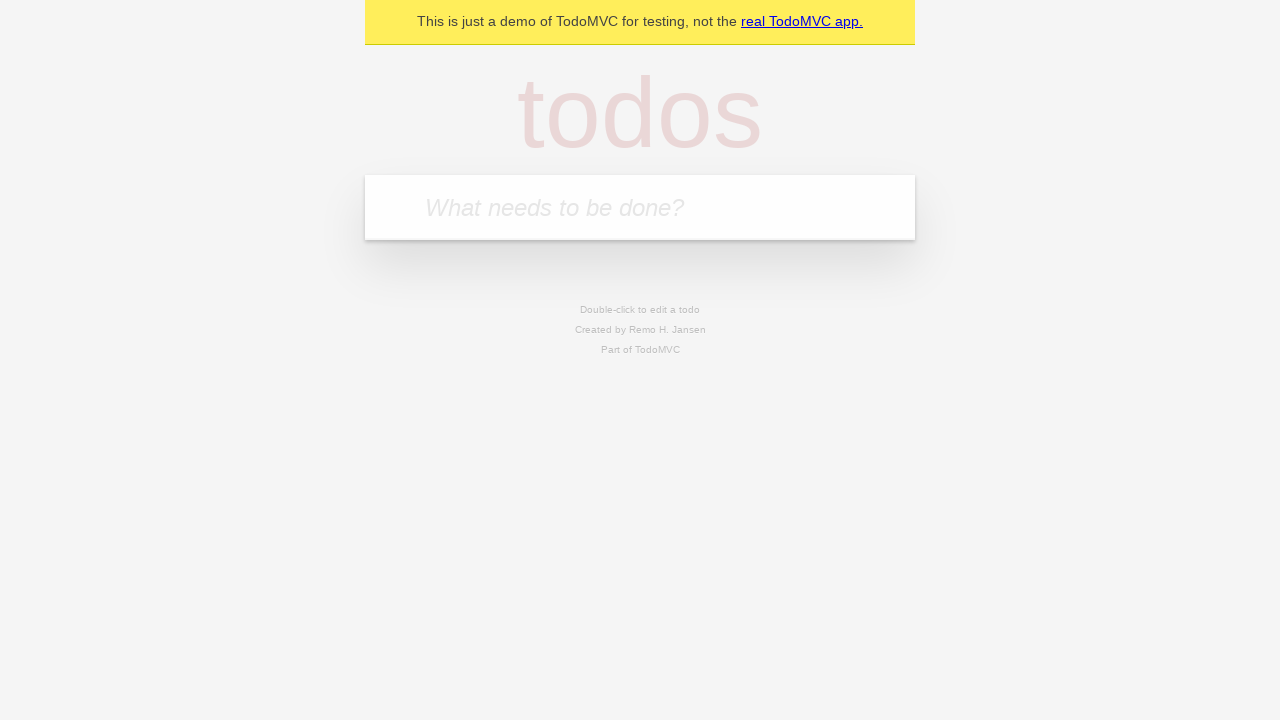

Filled input field with 'buy some cheese' on internal:attr=[placeholder="What needs to be done?"i]
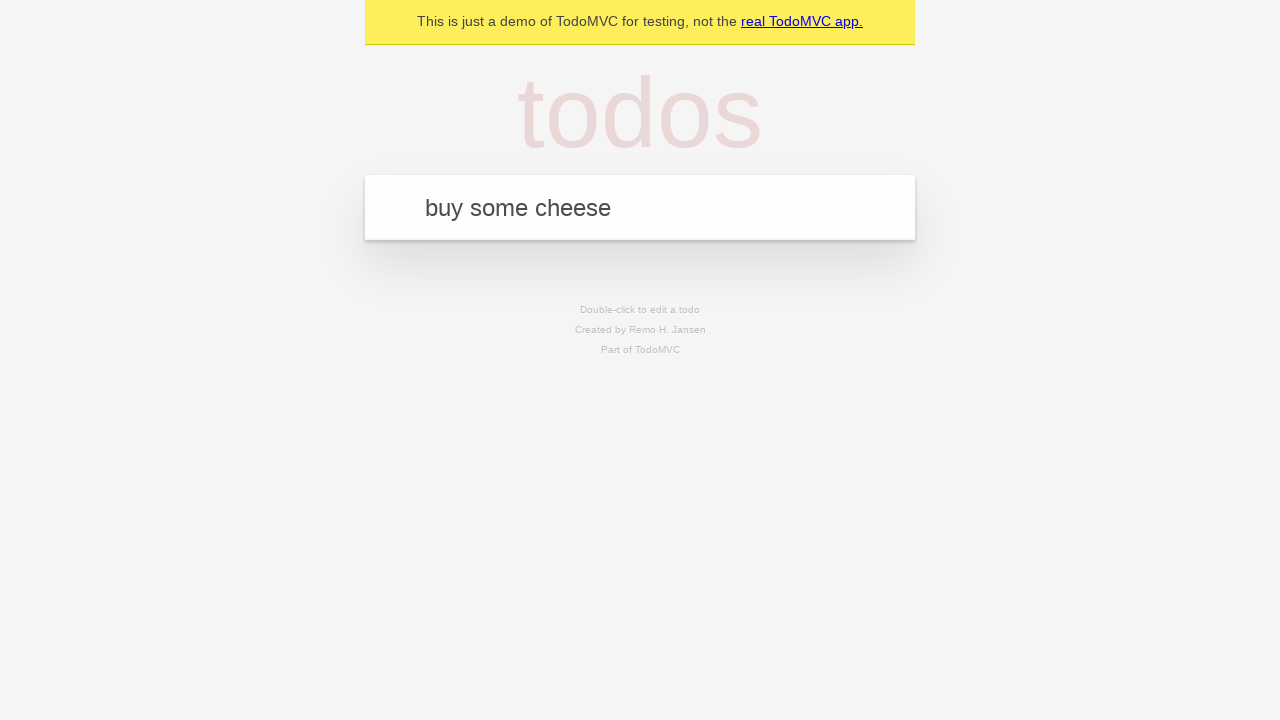

Pressed Enter to add first todo item on internal:attr=[placeholder="What needs to be done?"i]
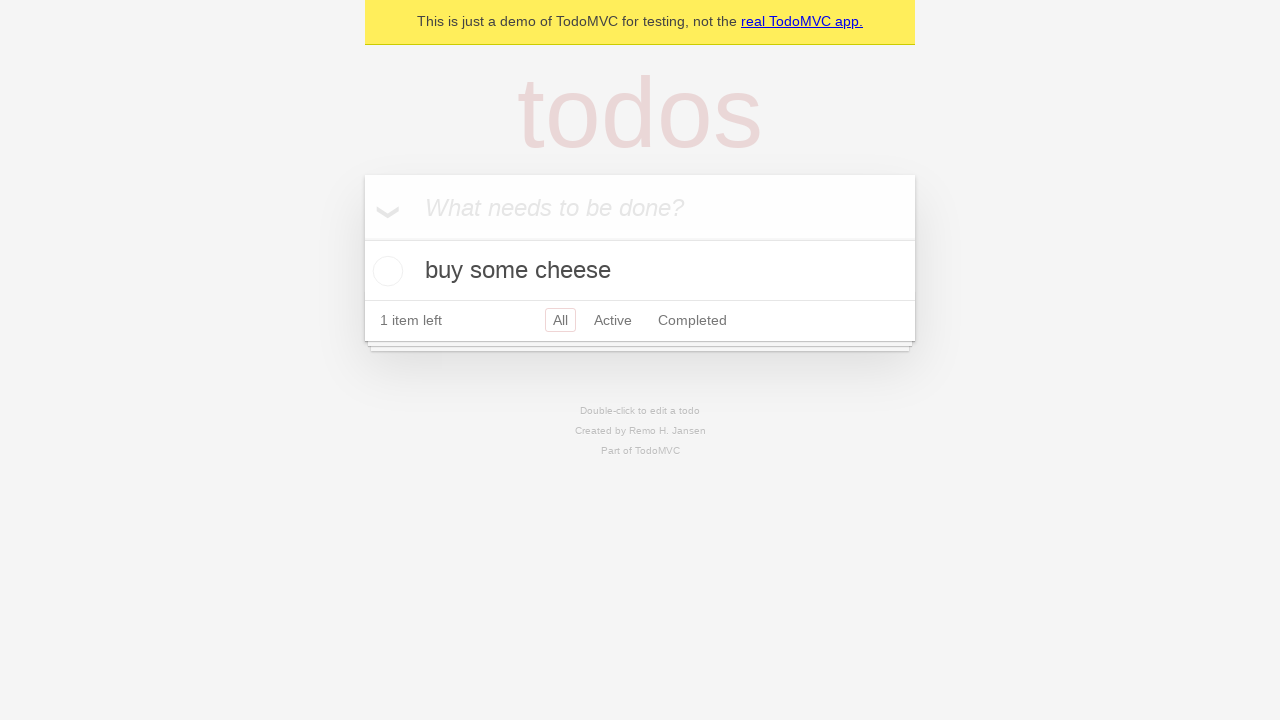

Counter element loaded after adding first todo
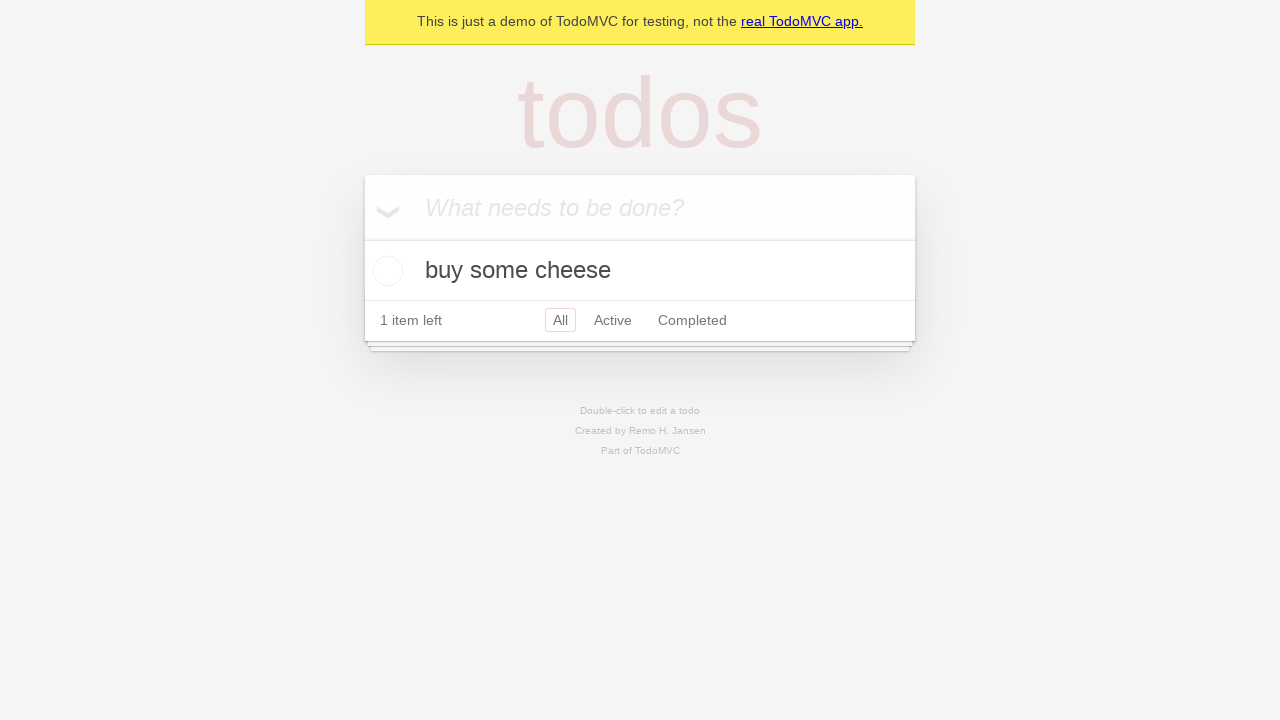

Filled input field with 'feed the cat' on internal:attr=[placeholder="What needs to be done?"i]
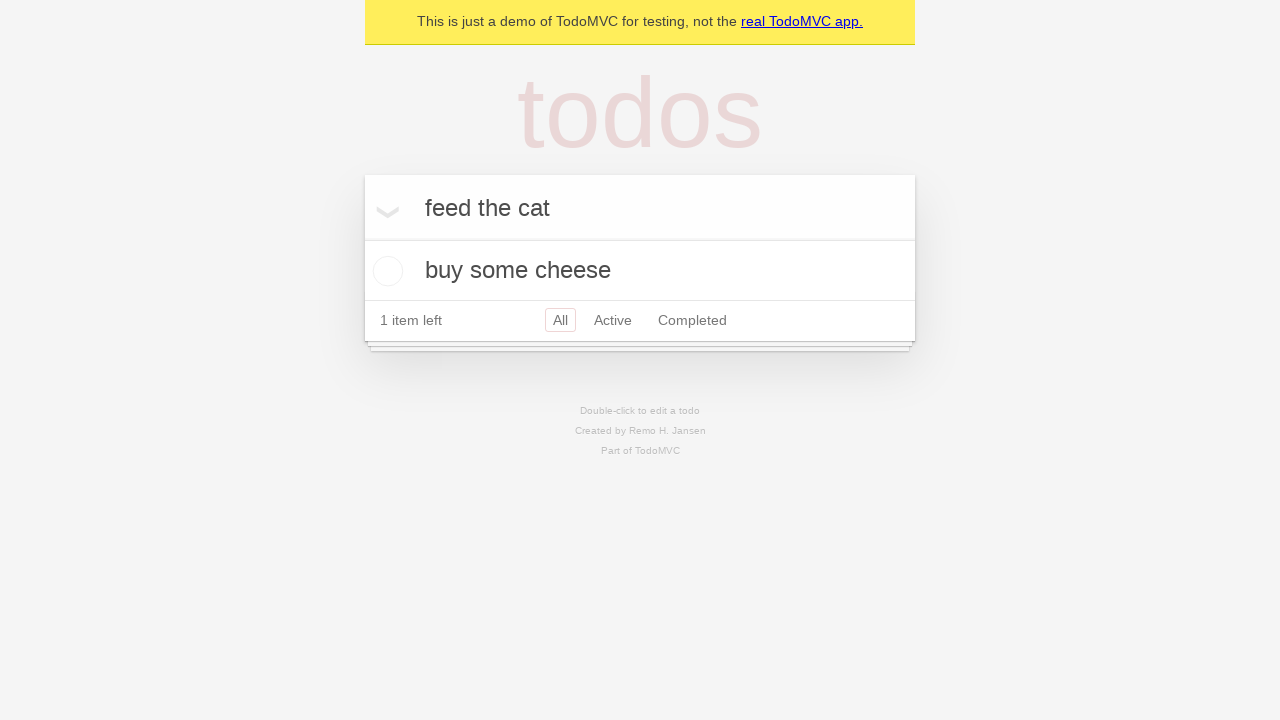

Pressed Enter to add second todo item on internal:attr=[placeholder="What needs to be done?"i]
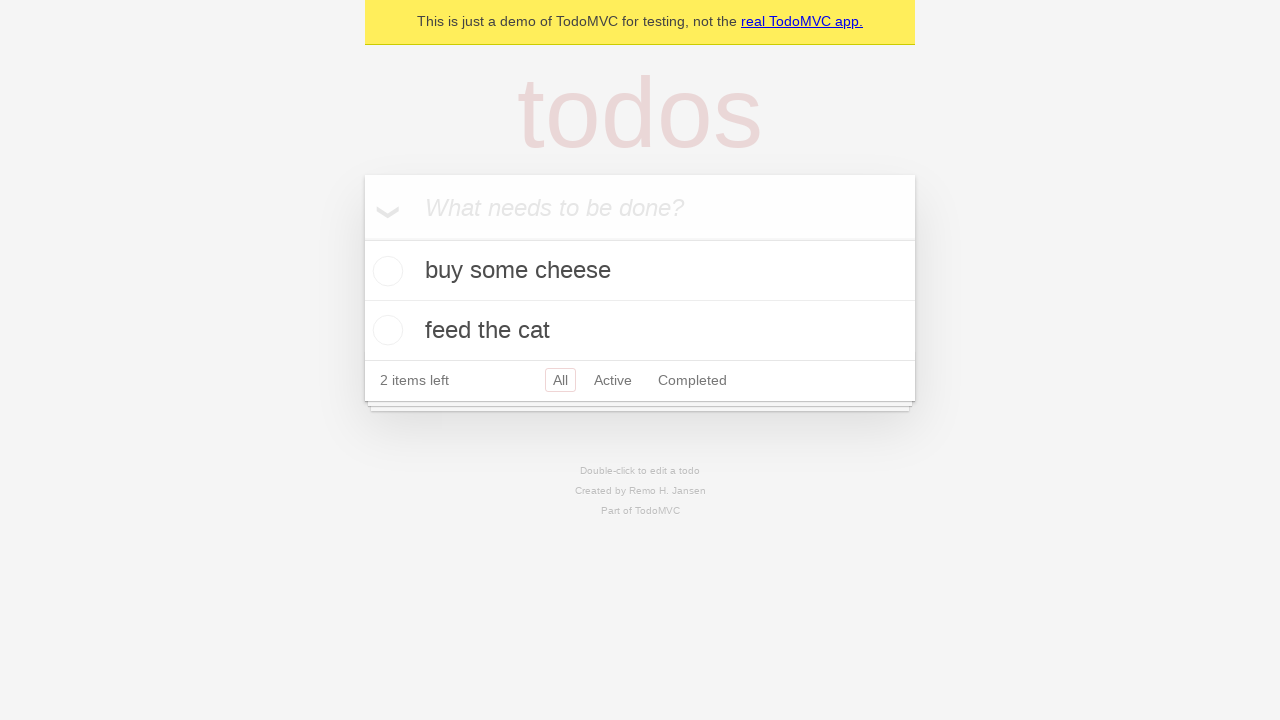

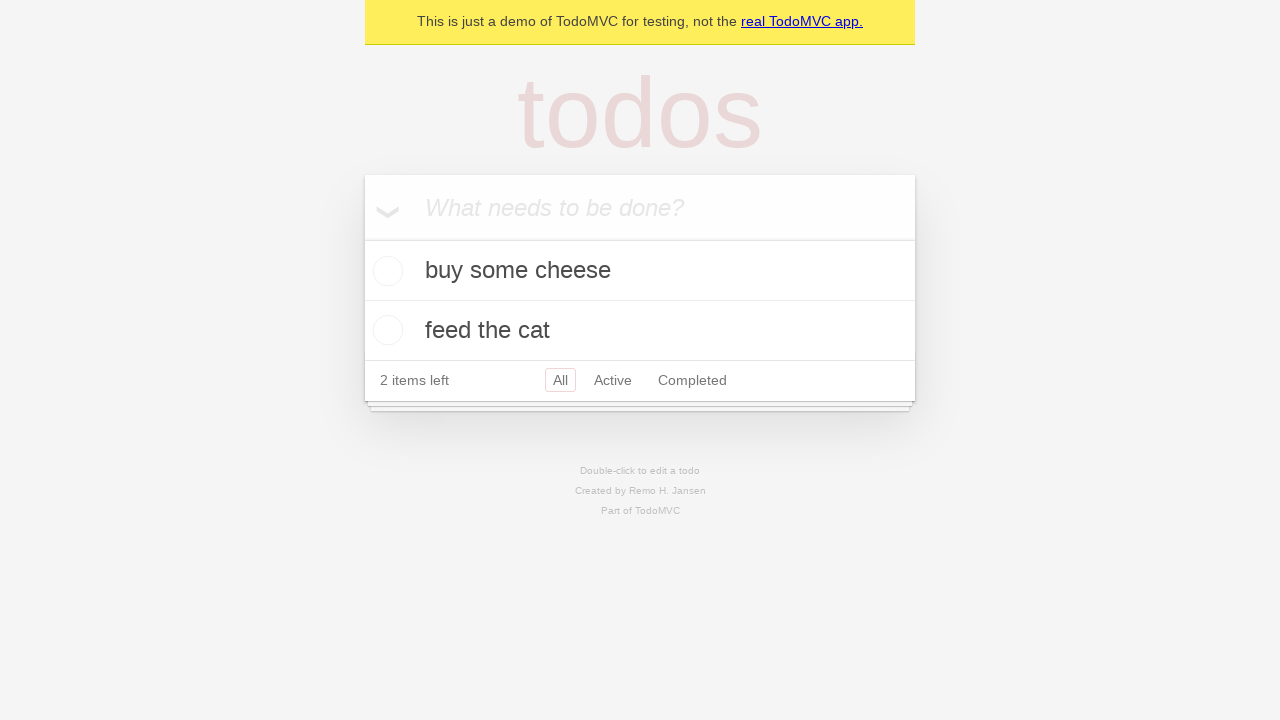